Tests drag and drop functionality on jQuery UI demo page by dragging an element into a droppable area

Starting URL: https://jqueryui.com/droppable/

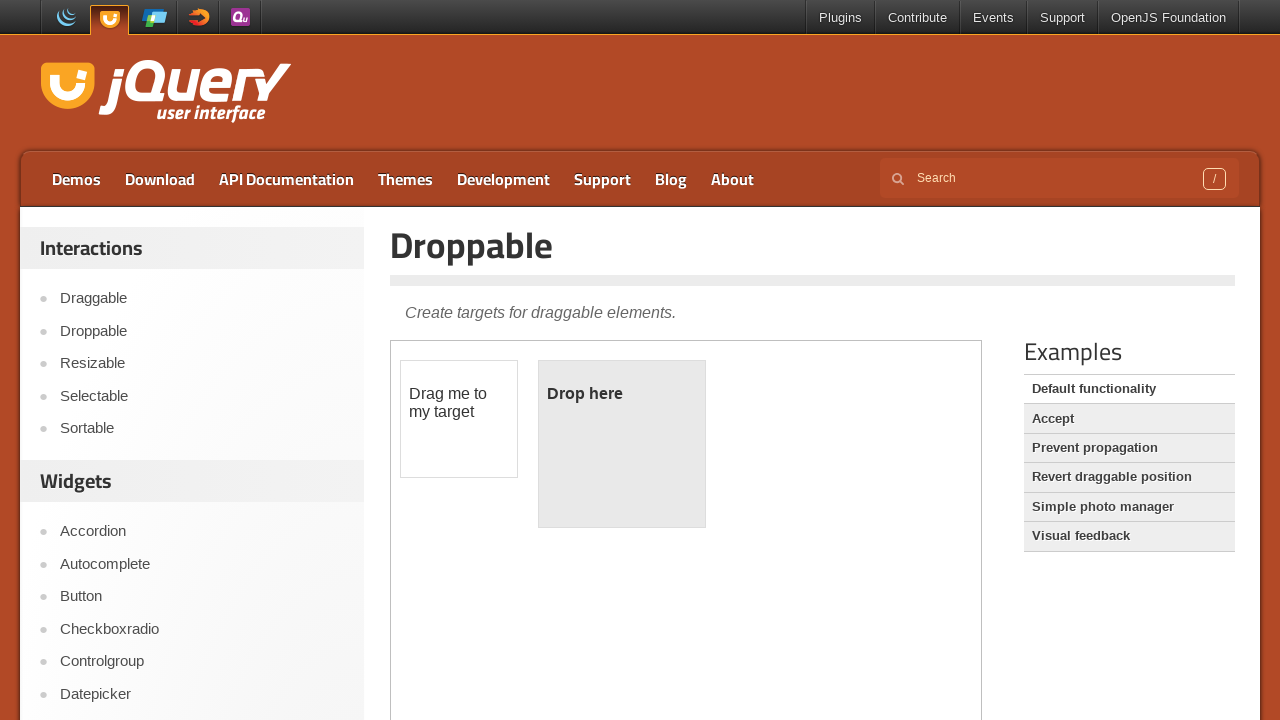

Located iframe containing drag and drop demo
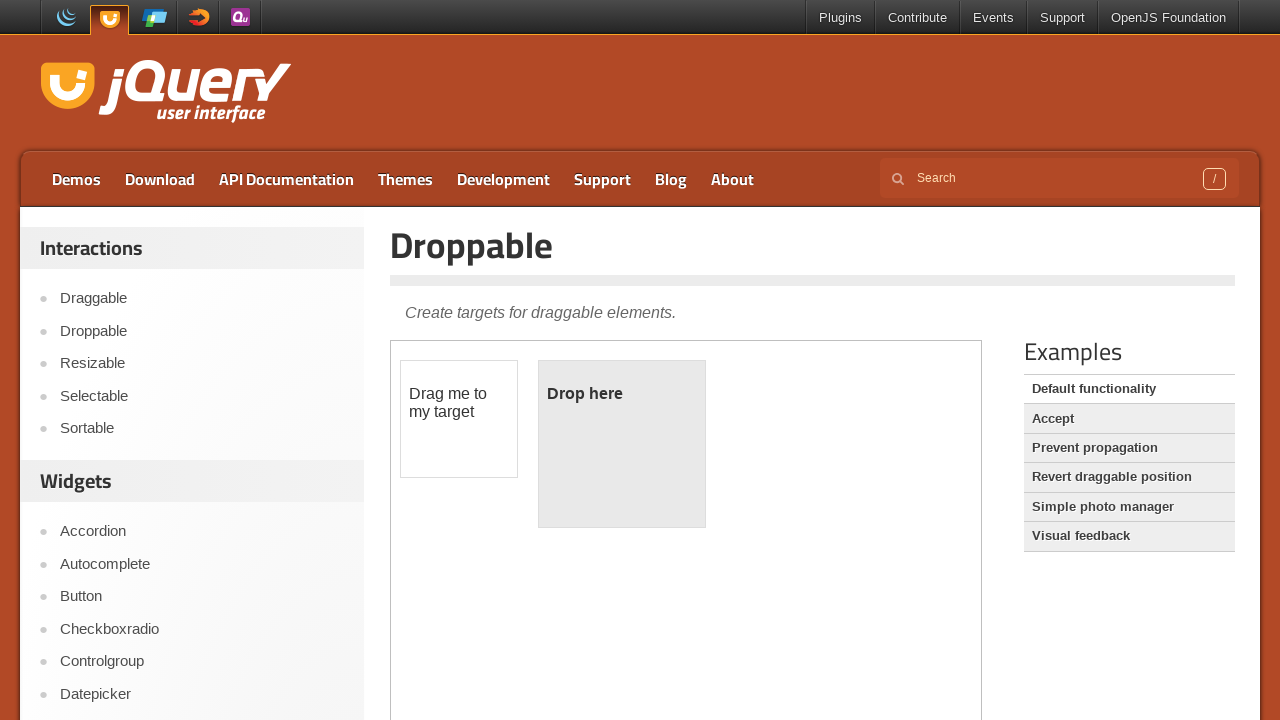

Located draggable element within iframe
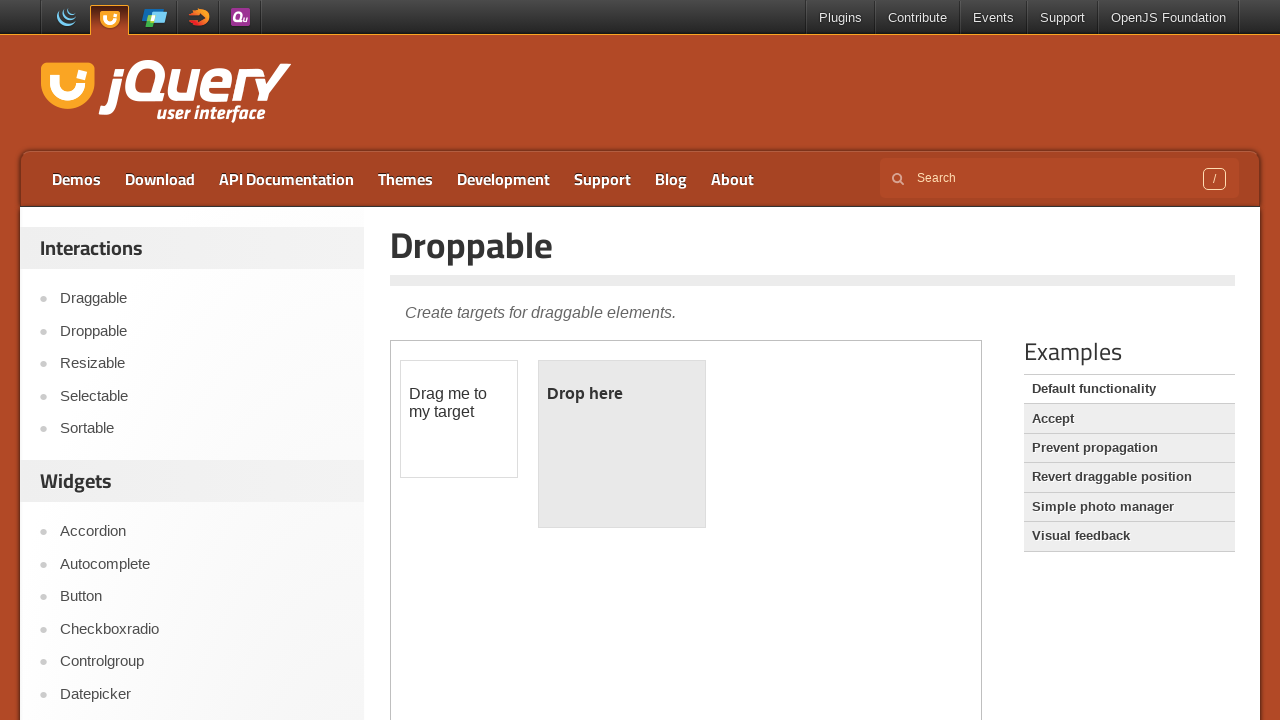

Located droppable element within iframe
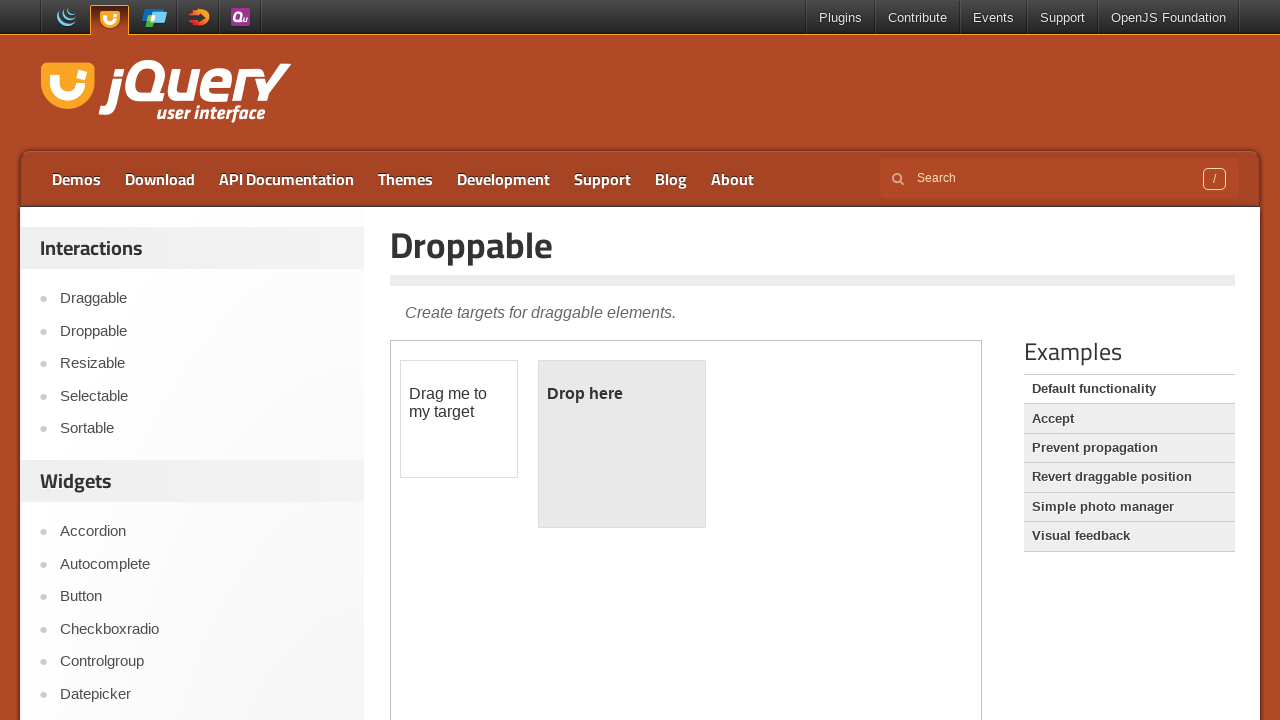

Dragged element into droppable area at (622, 444)
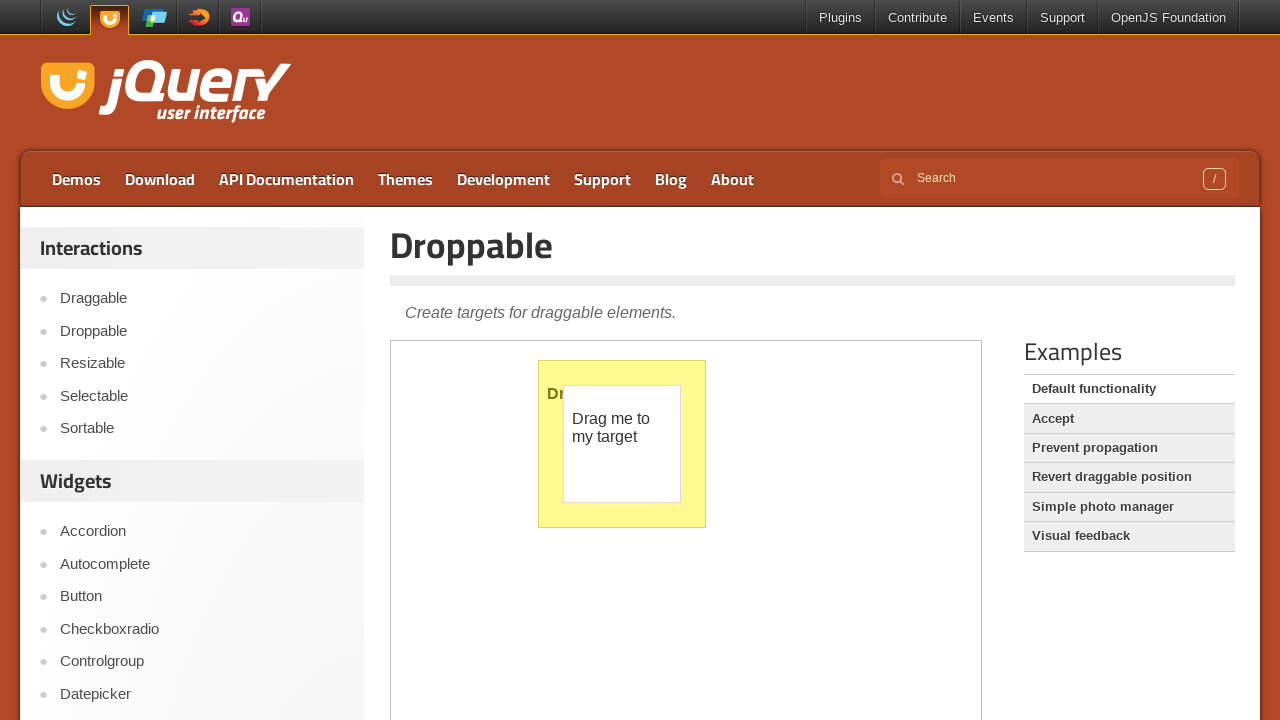

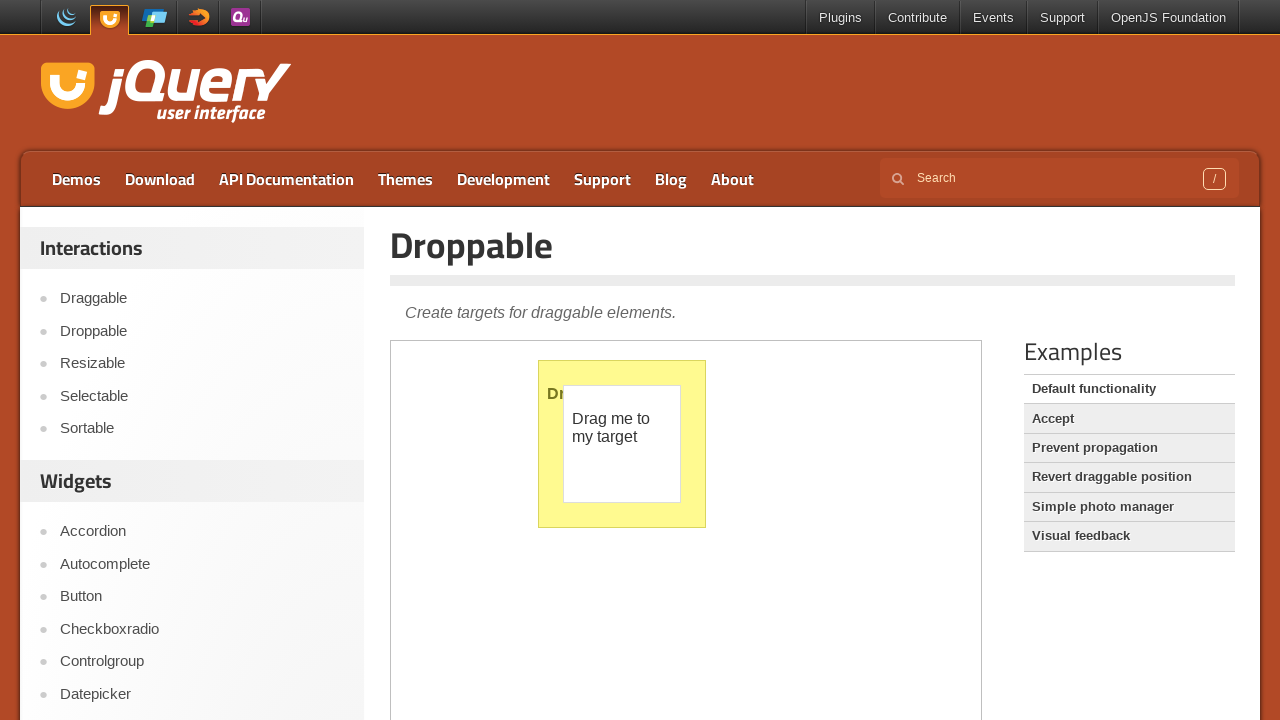